Tests date picker functionality by navigating to the Date & Time Picker section, selecting the Icon Trigger date picker, and setting a date value using JavaScript execution.

Starting URL: https://demoapps.qspiders.com/ui?scenario=1

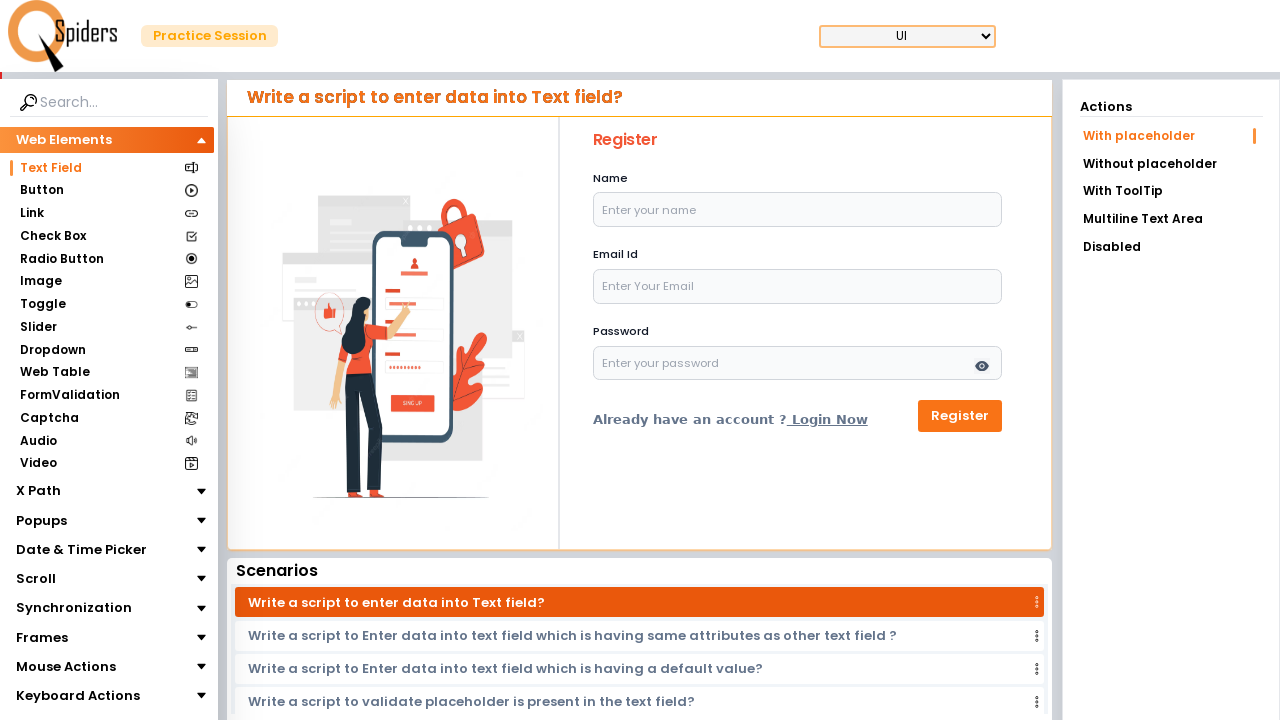

Clicked on Date & Time Picker section at (82, 550) on xpath=//section[text()='Date & Time Picker']
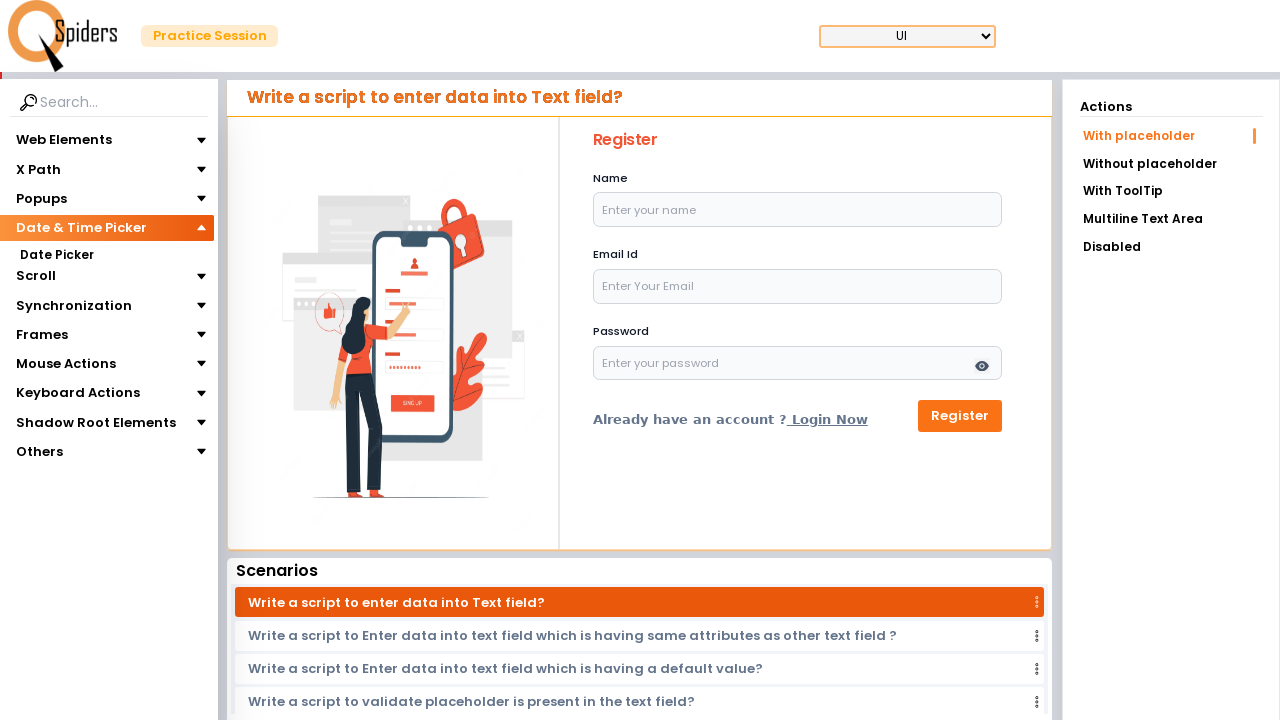

Clicked on Date Picker option at (56, 256) on xpath=//section[text()='Date Picker']
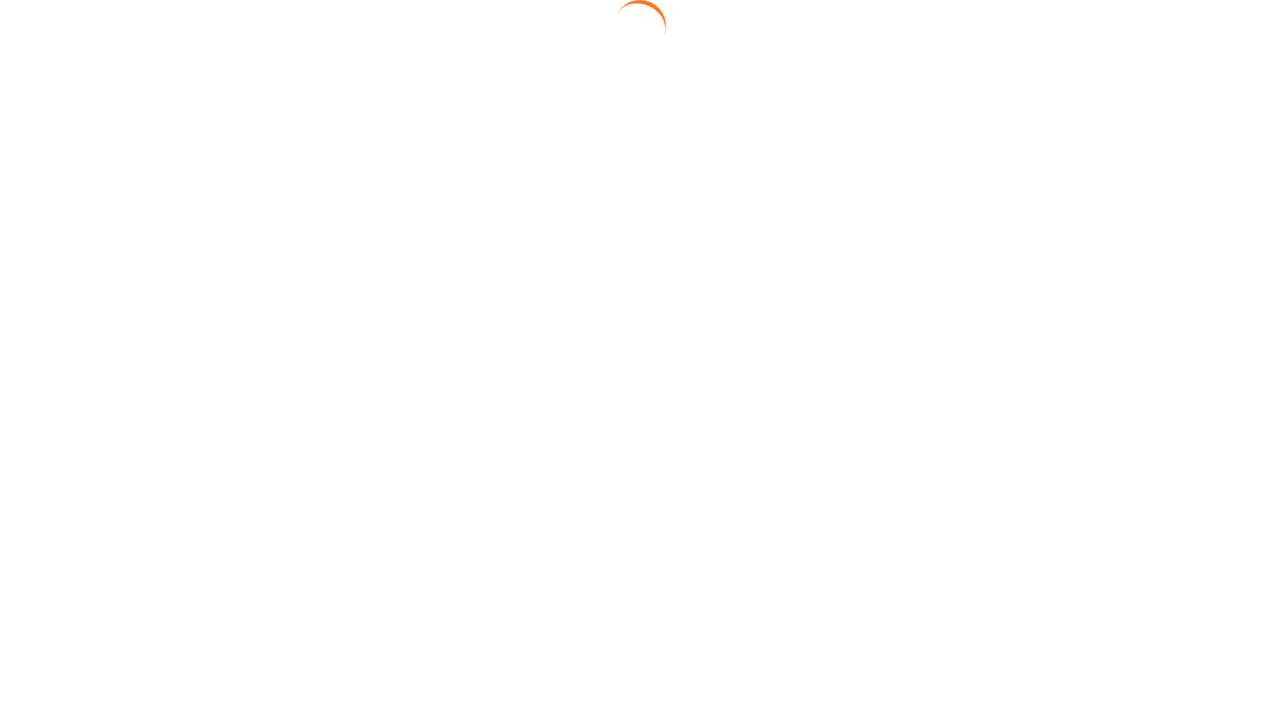

Clicked on Icon Trigger link at (1171, 193) on xpath=//a[text()='Icon Trigger']
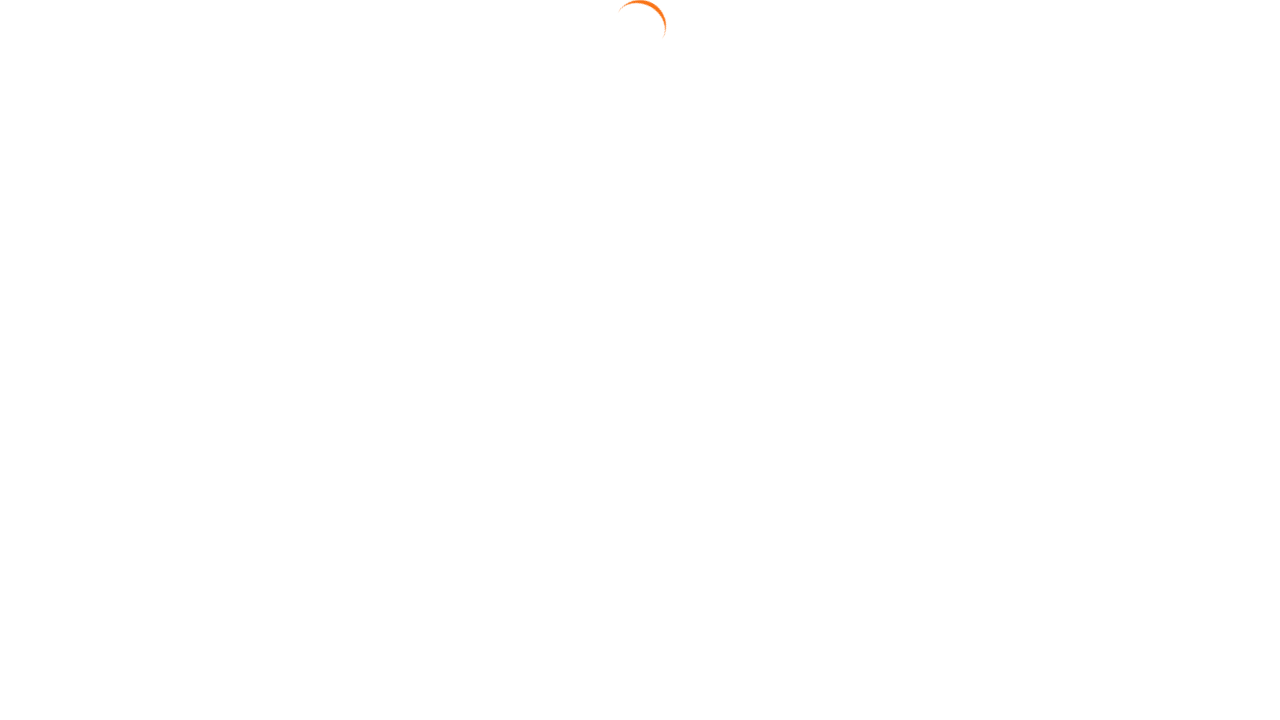

Date input field with placeholder 'Select A Date' is now visible
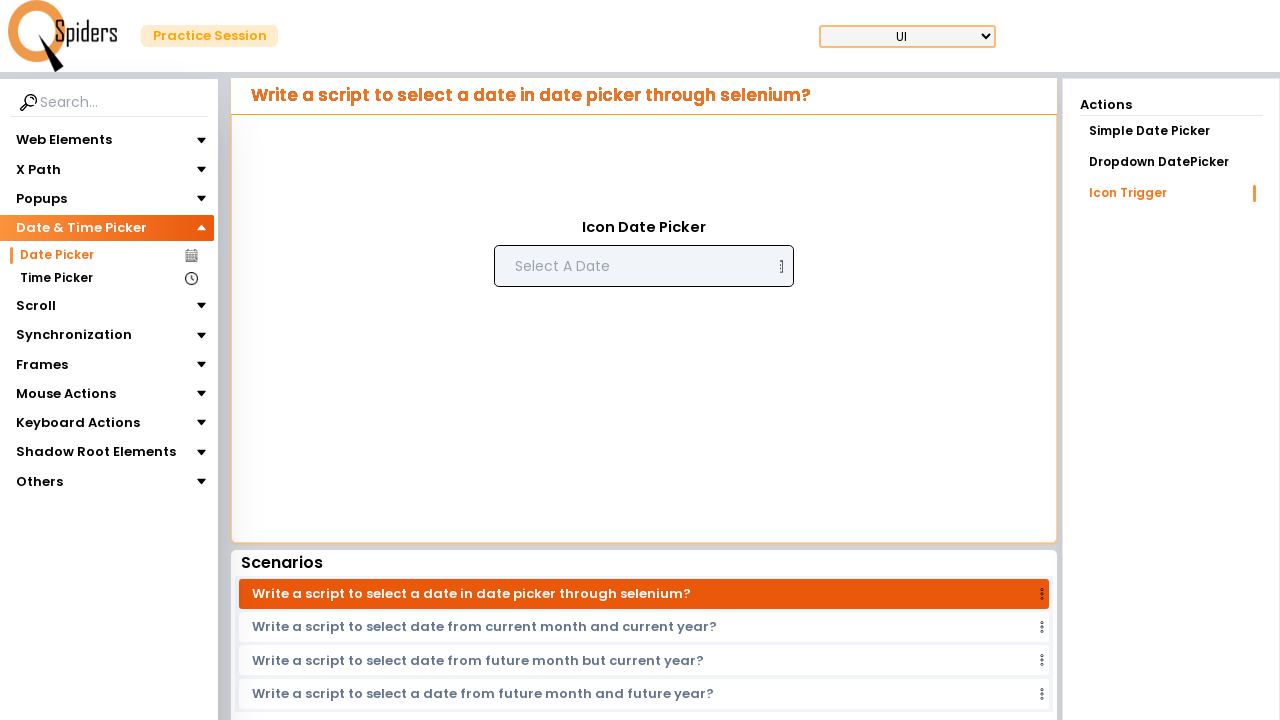

Set date value to '26/01/25' using JavaScript execution
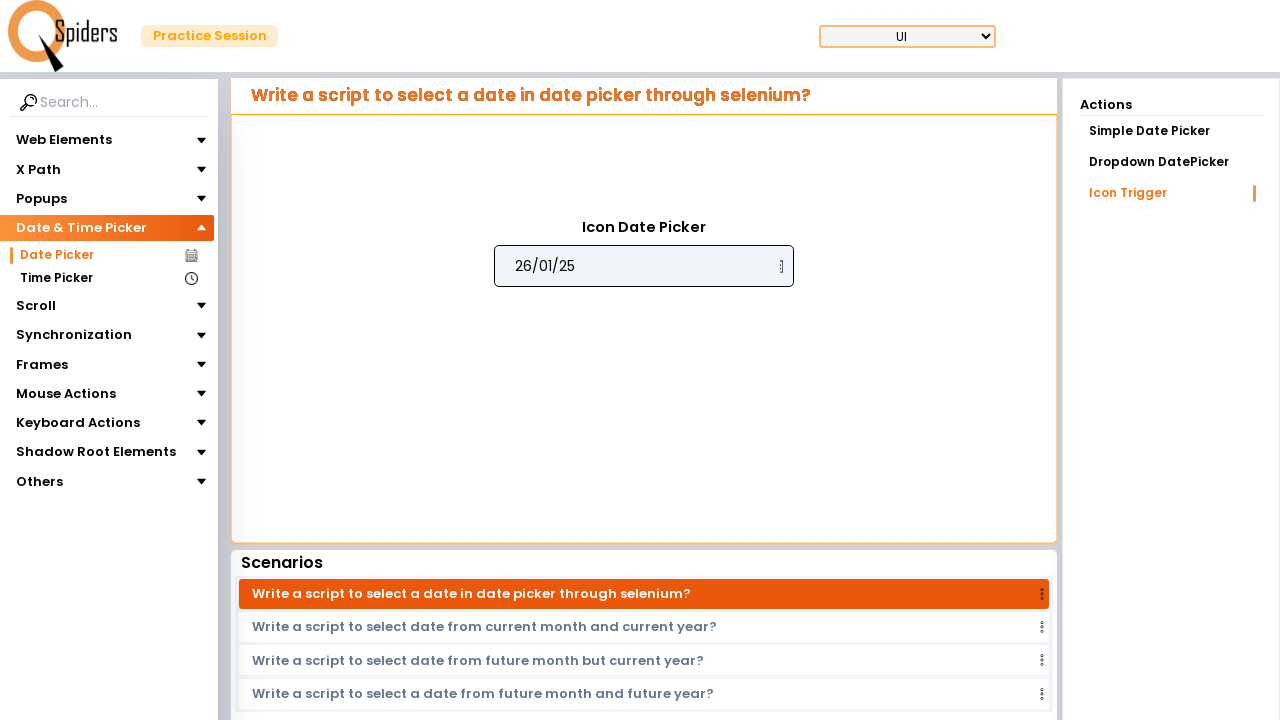

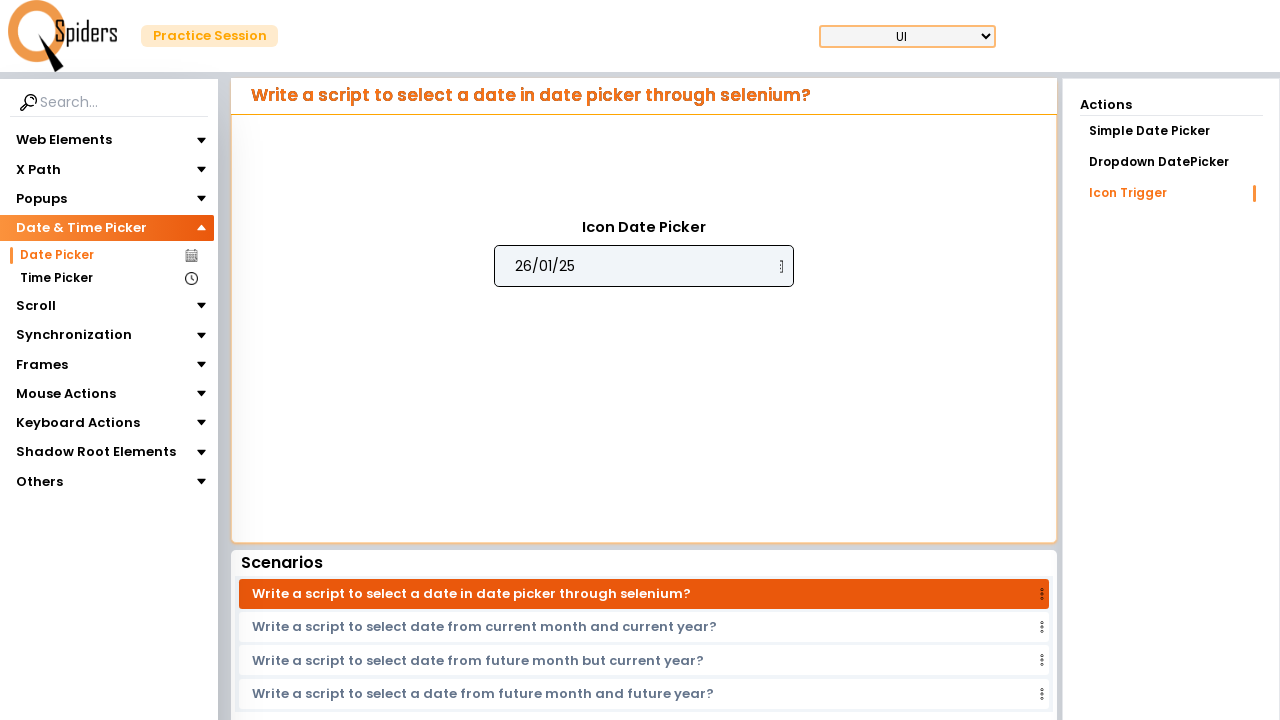